Navigates to a Selenium course content page and scrolls to the framework section heading using JavaScript scroll into view functionality.

Starting URL: http://greenstech.in/selenium-course-content.html

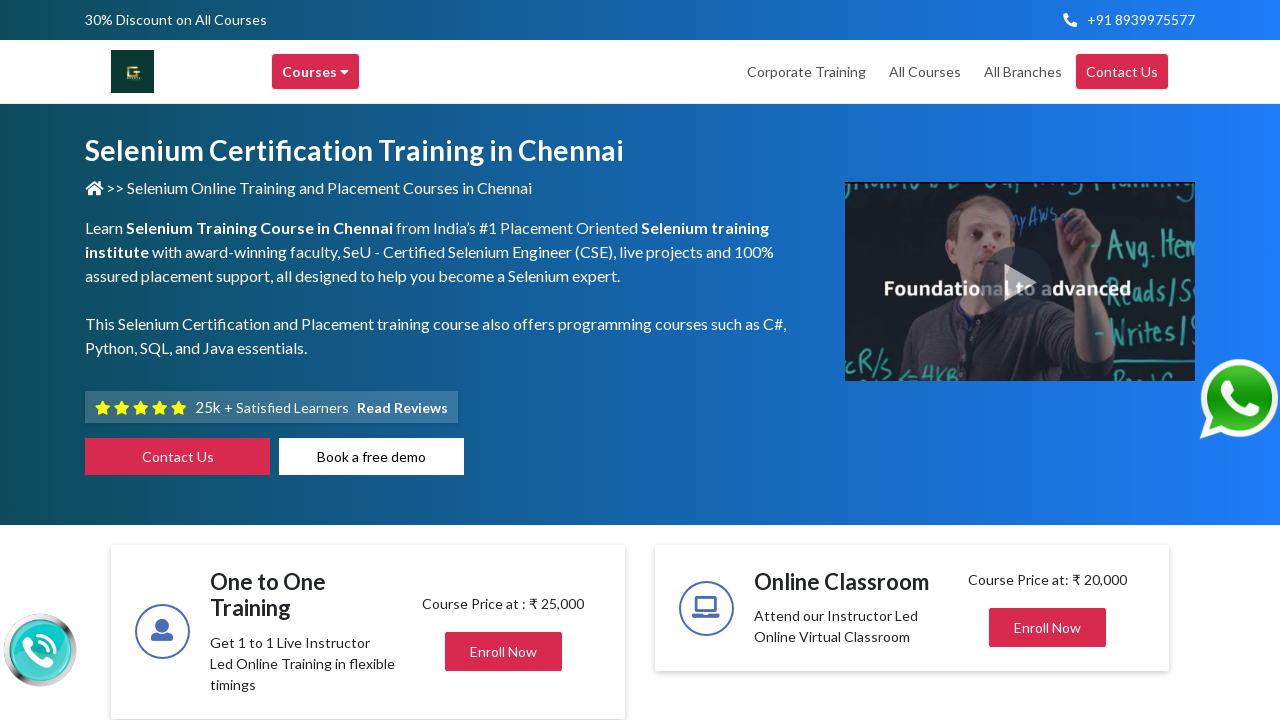

Navigated to Selenium course content page
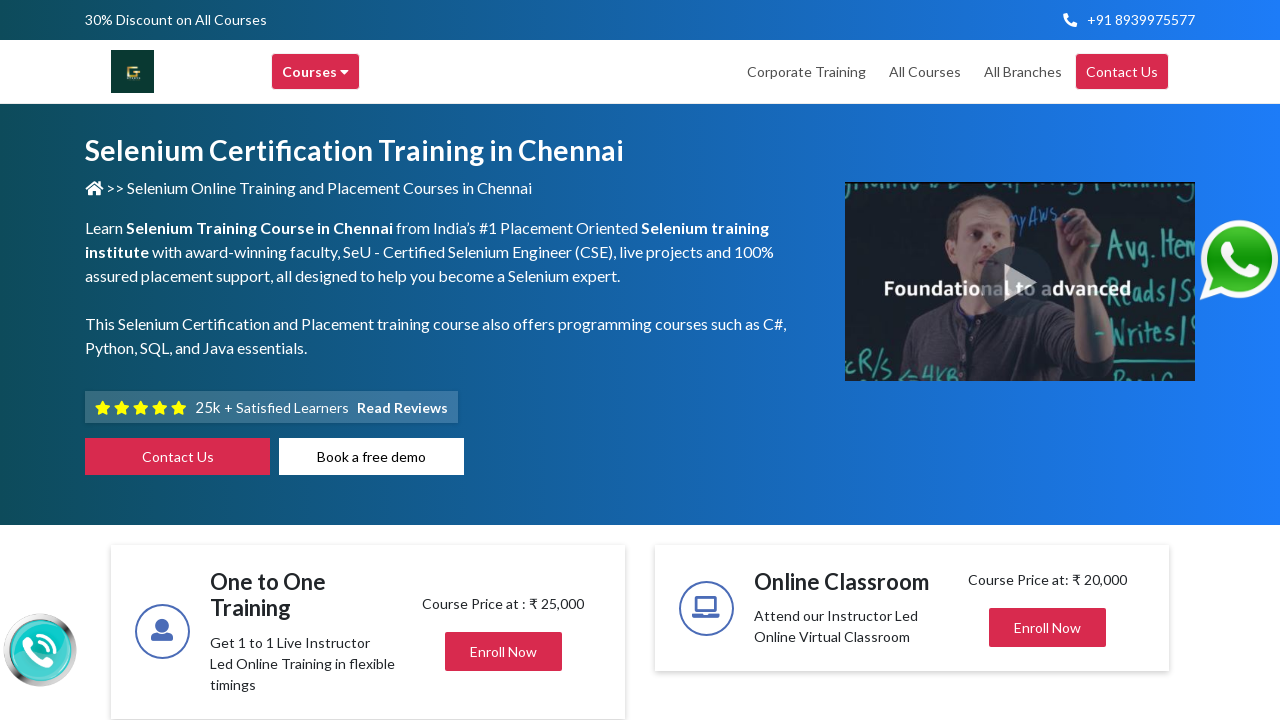

Framework heading element is present
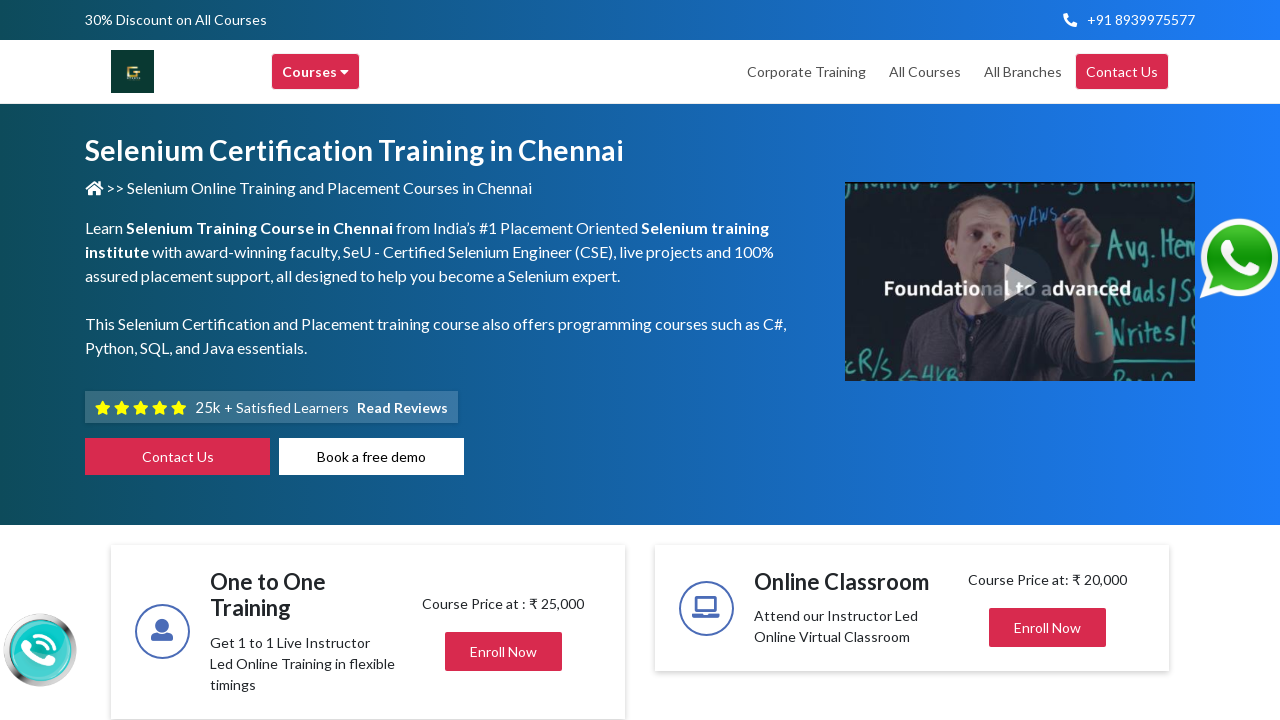

Scrolled to framework section heading using scroll into view functionality
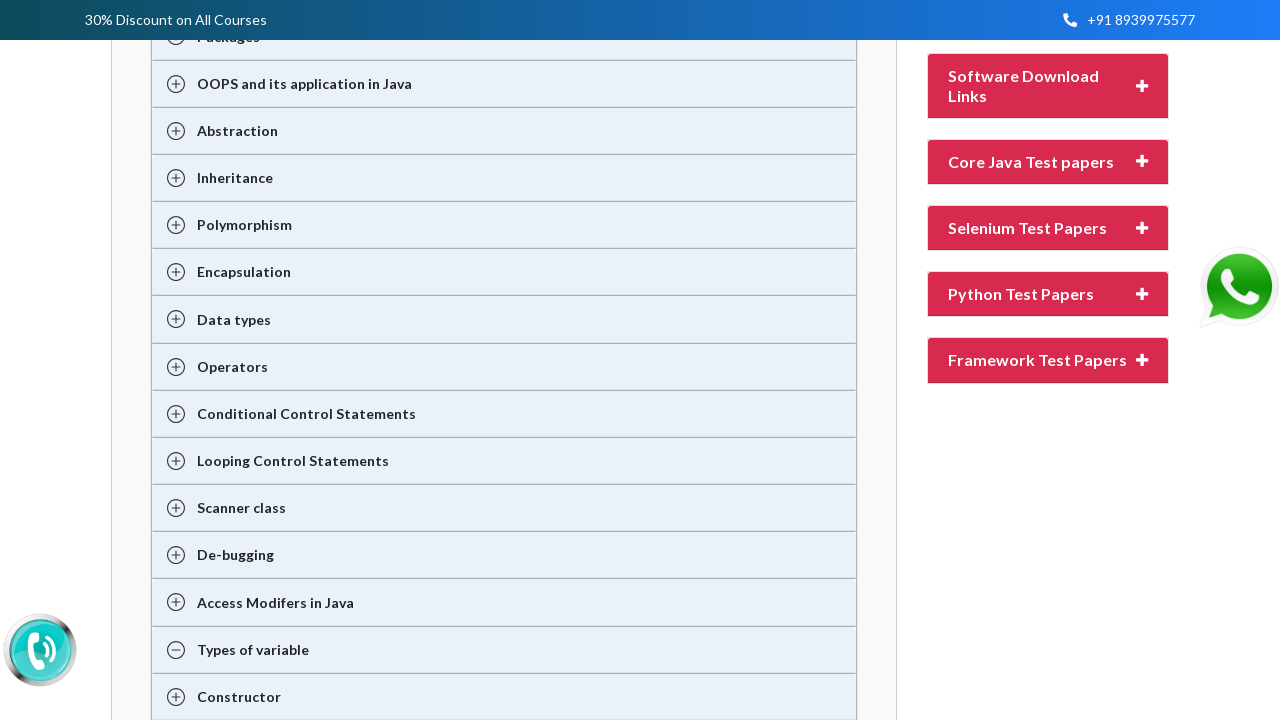

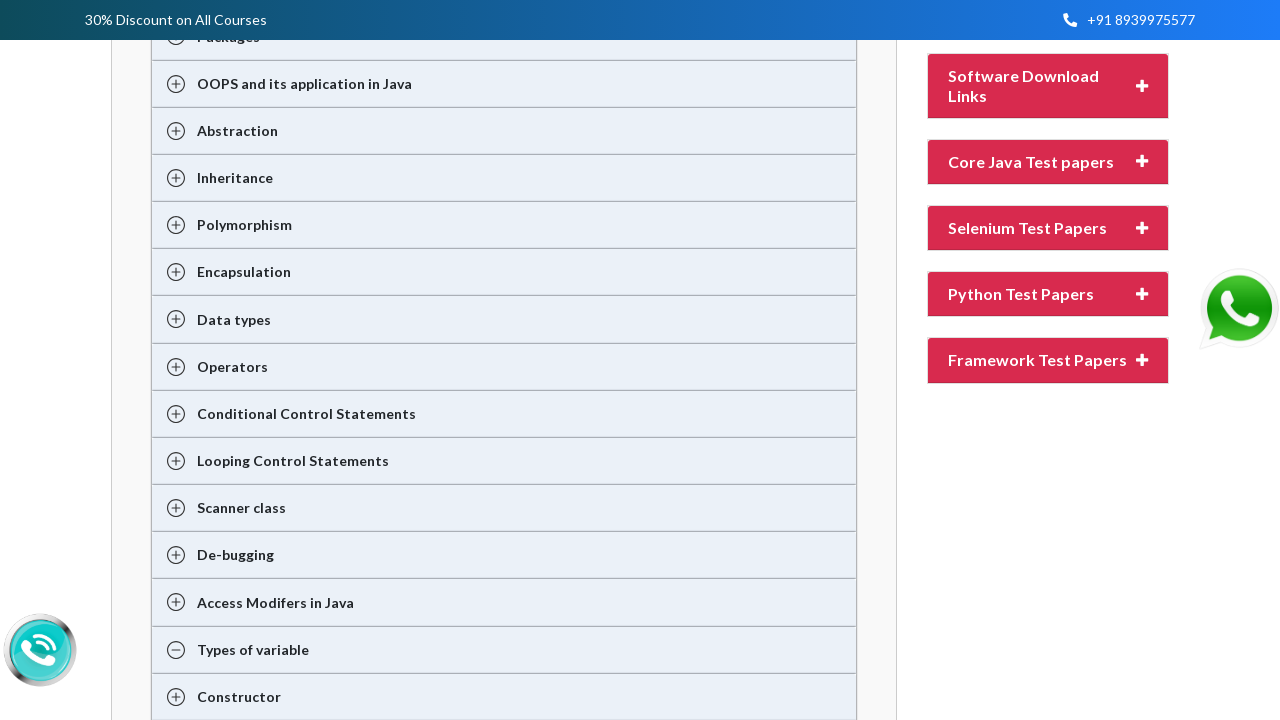